Tests registration form by filling required fields and submitting the form to verify successful registration

Starting URL: http://suninjuly.github.io/registration1.html

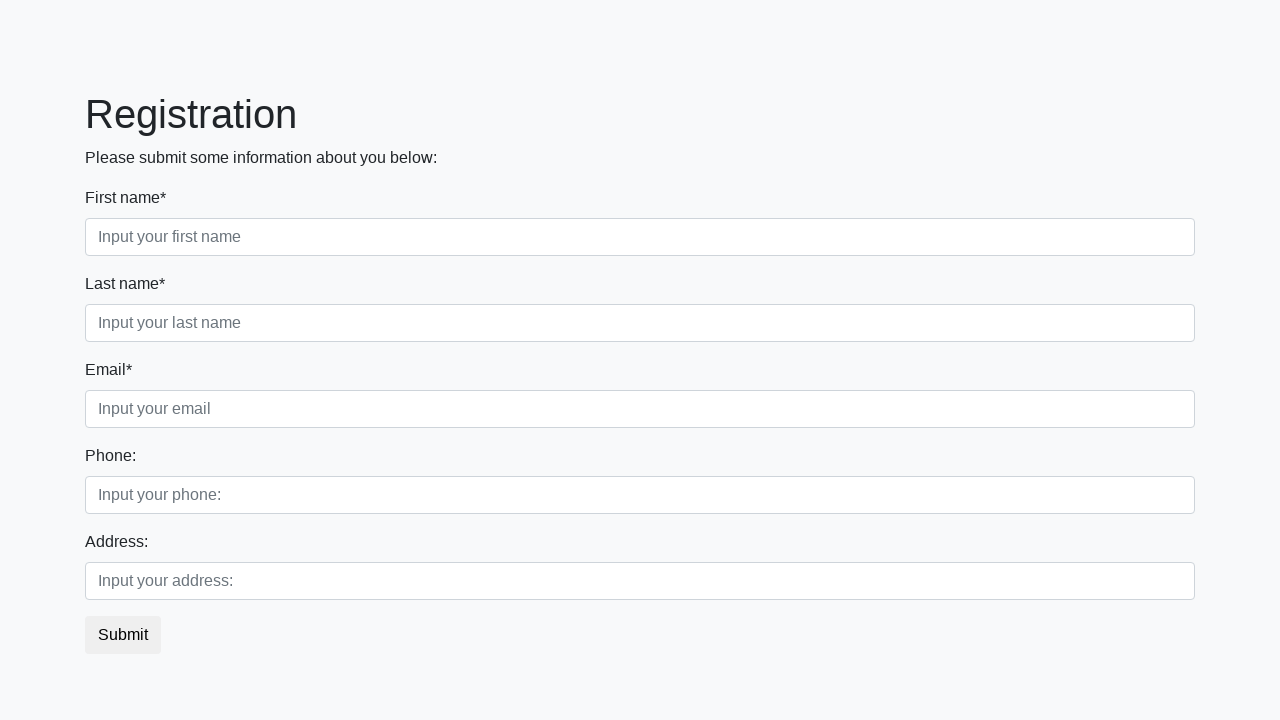

Filled first name field with 'John' on .form-control.first[required]
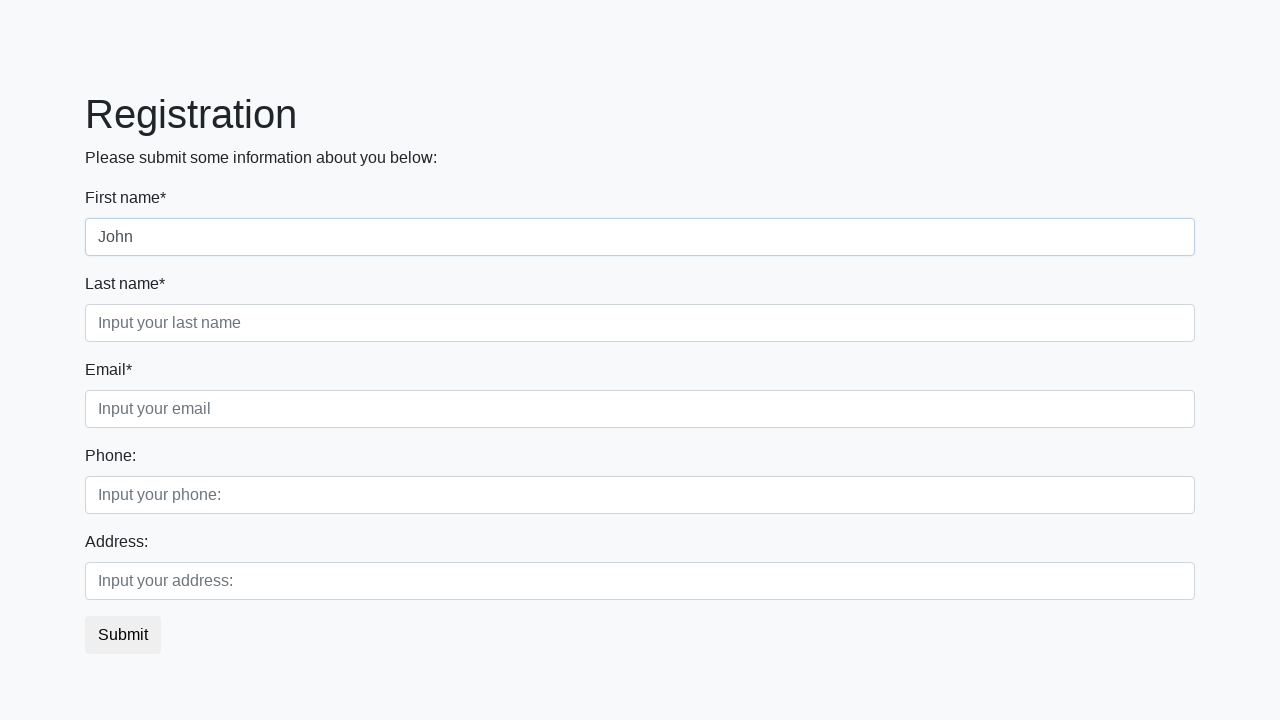

Filled last name field with 'Doe' on .form-control.second[required]
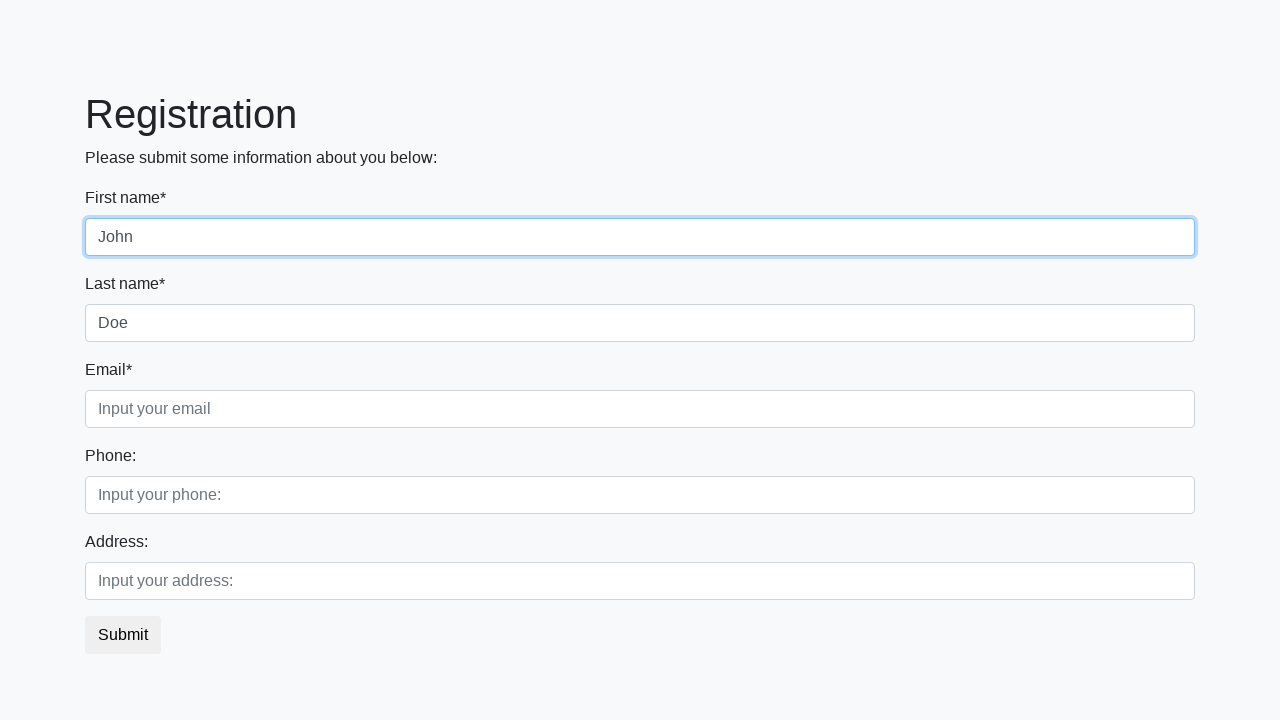

Filled email field with 'john.doe@example.com' on .form-control.third[required]
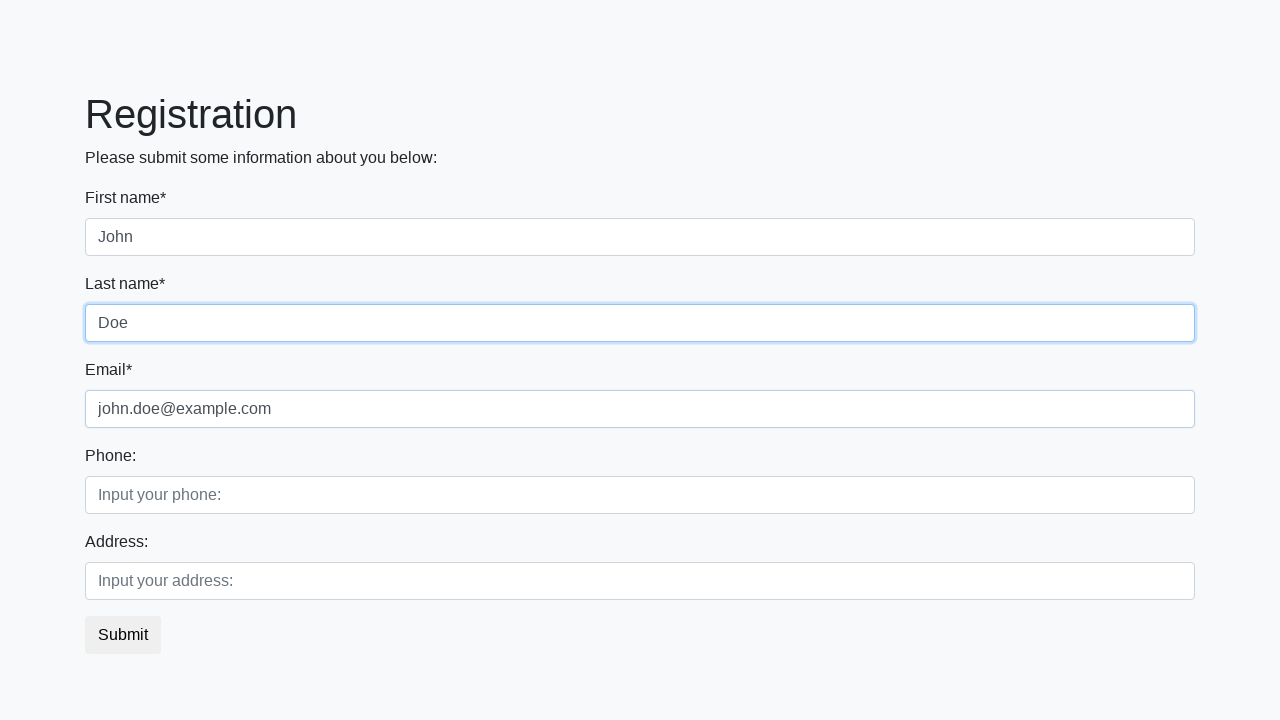

Clicked submit button to submit registration form at (123, 635) on button.btn
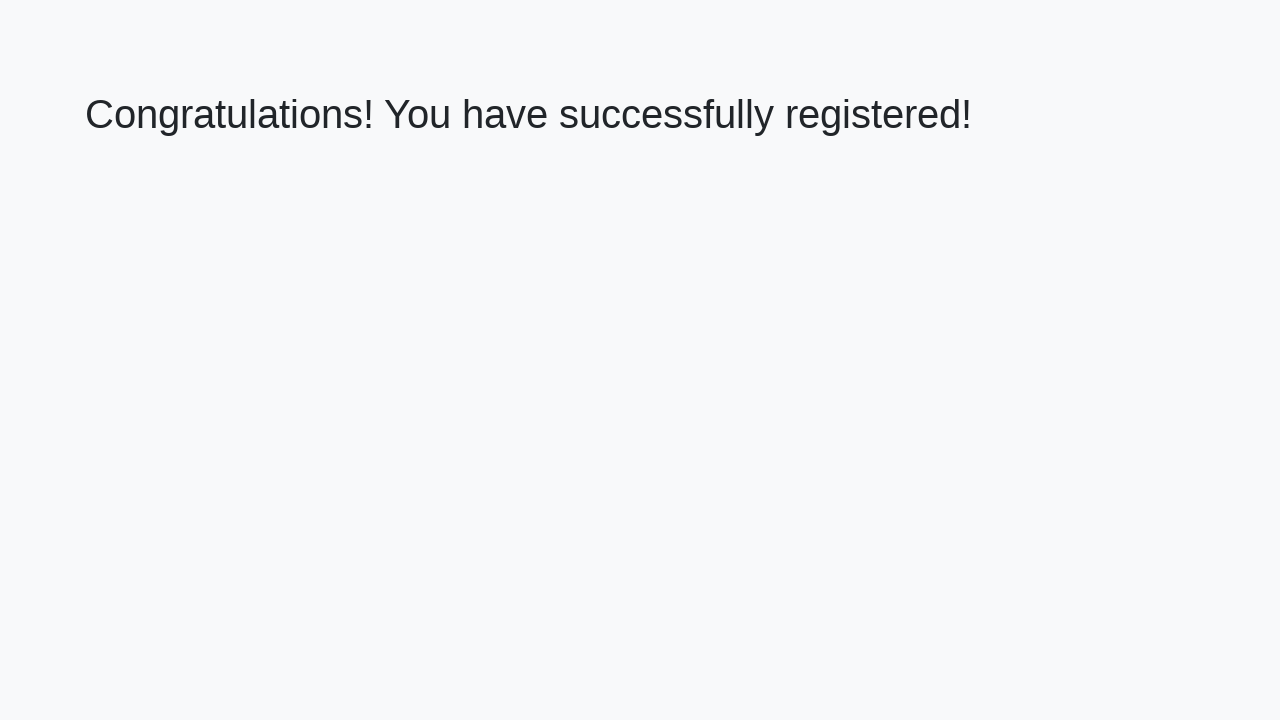

Success message appeared, registration completed
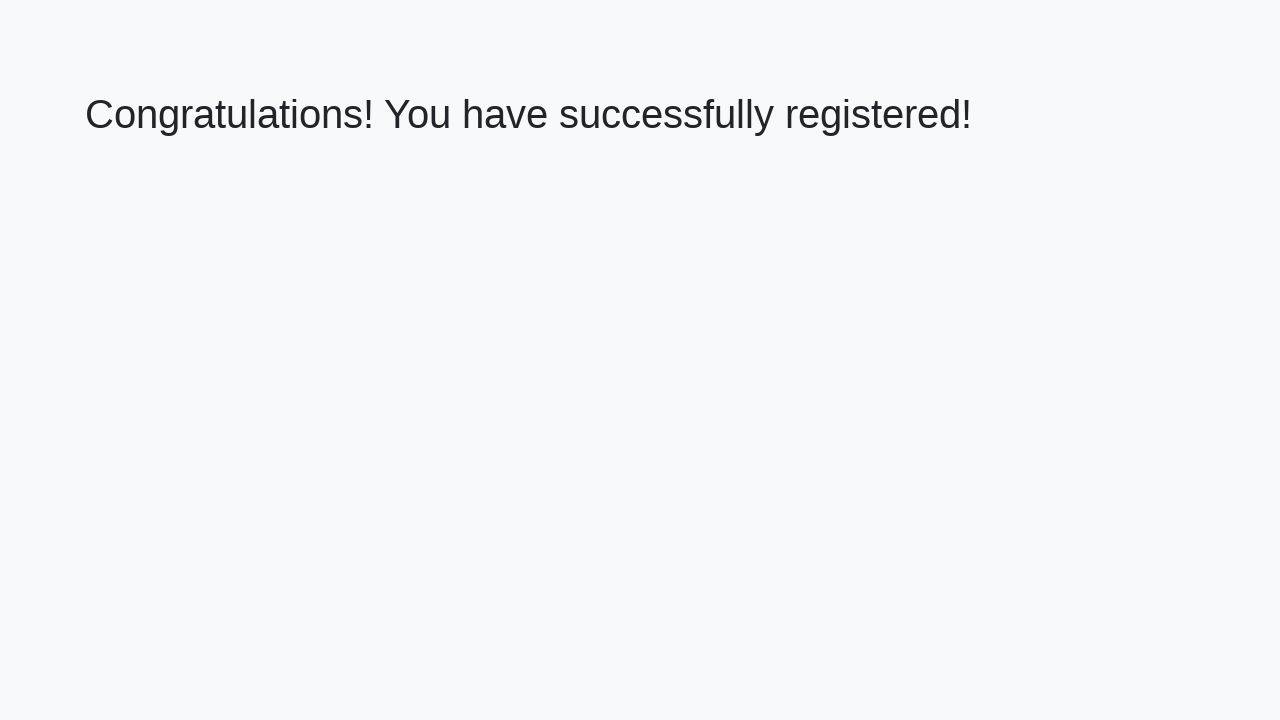

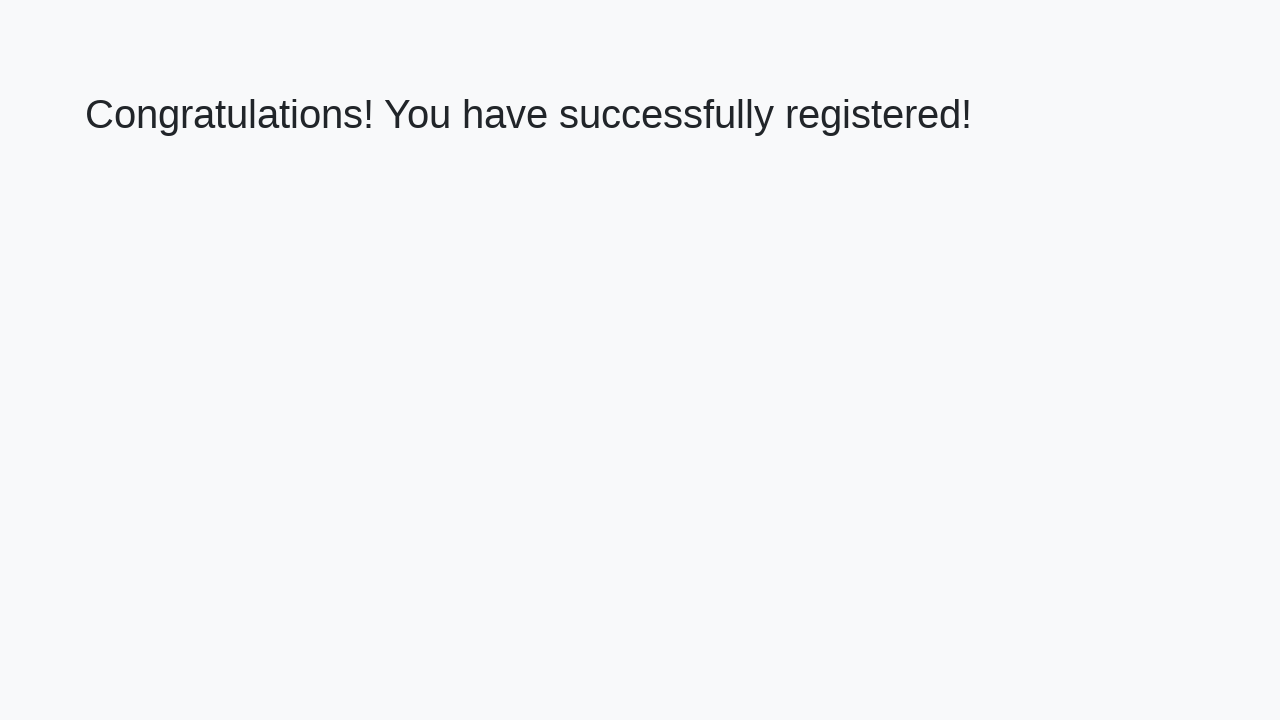